Tests drag-and-drop functionality by dragging a source element onto a target element within an iframe on the jQuery UI demo page.

Starting URL: https://jqueryui.com/droppable/

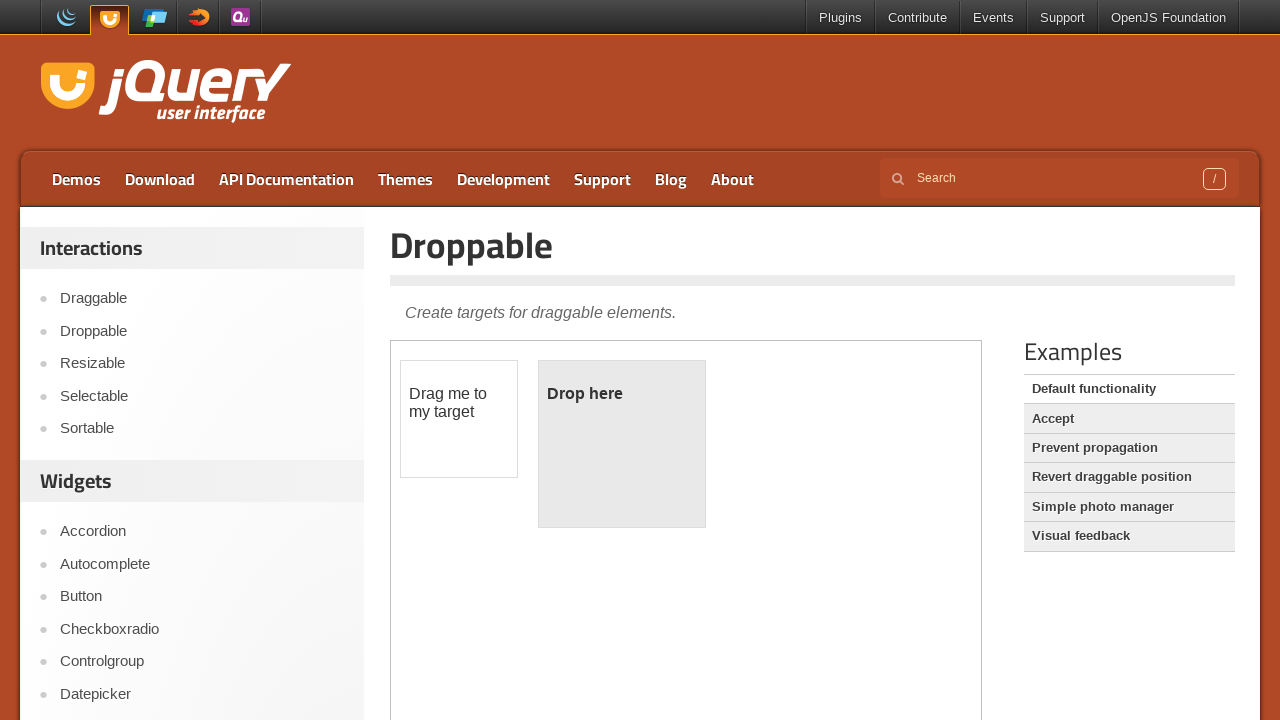

Navigated to jQuery UI droppable demo page
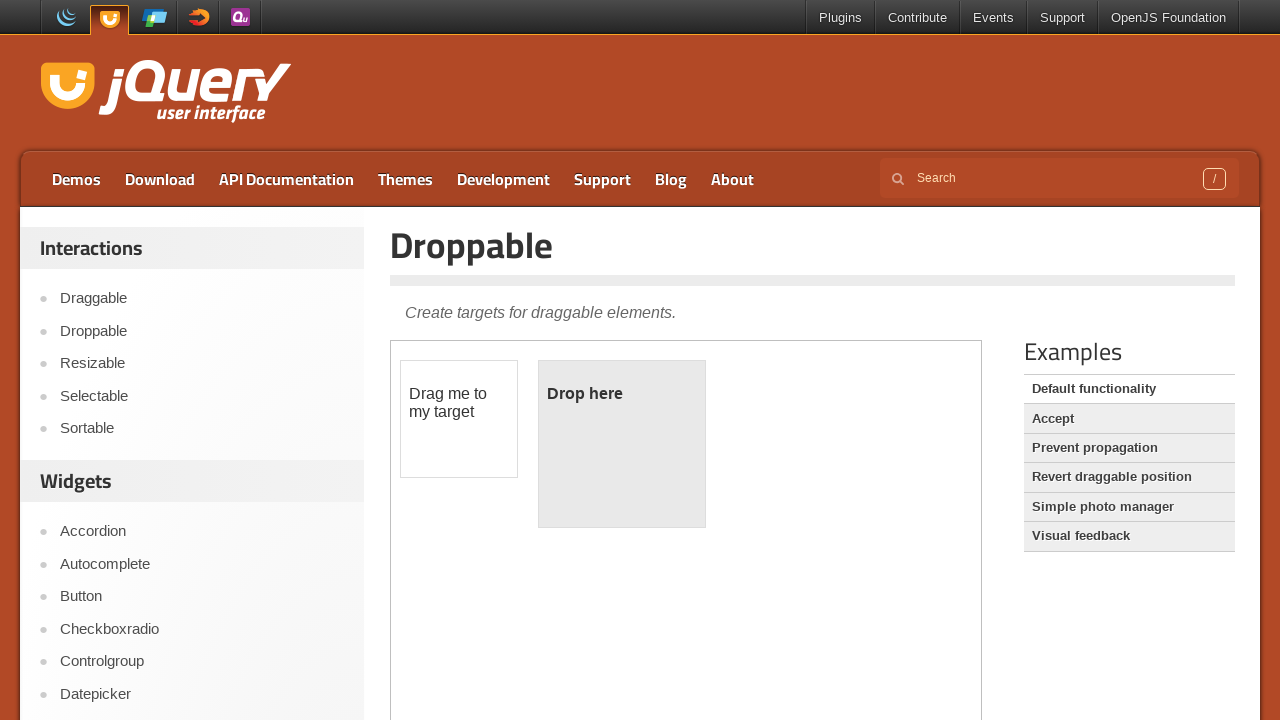

Located iframe containing draggable and droppable elements
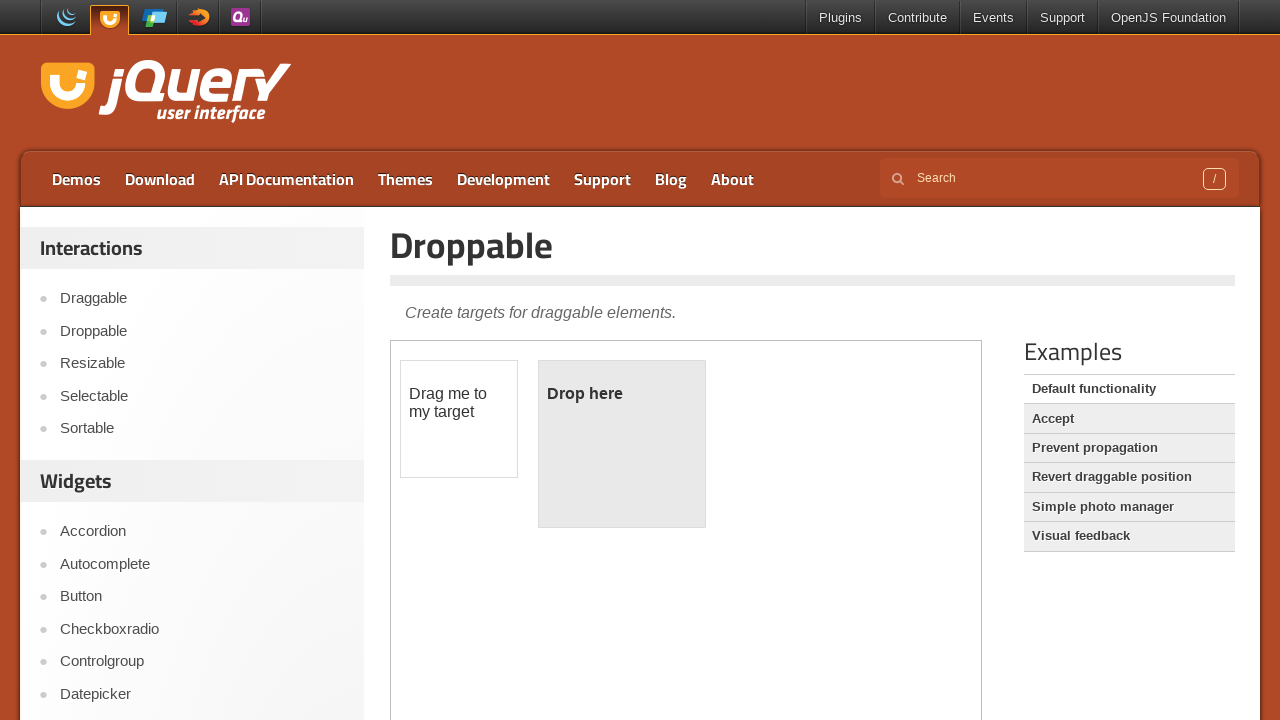

Located source draggable element (#draggable)
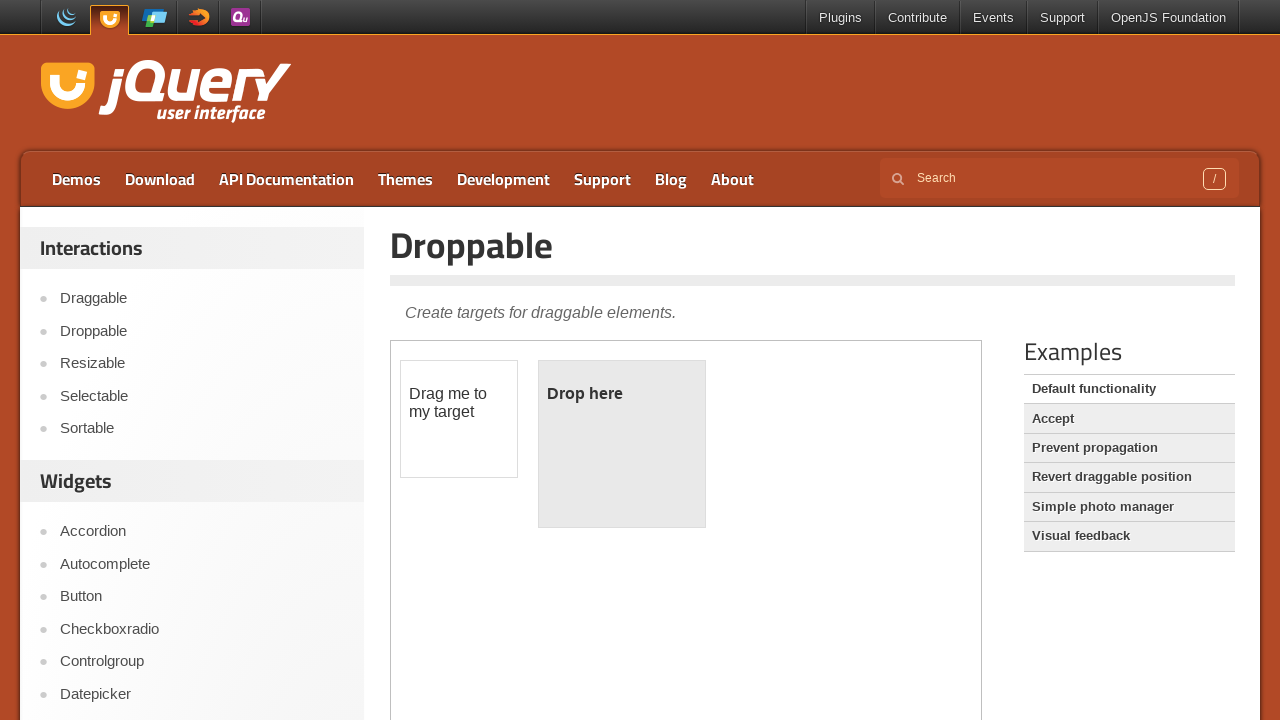

Located target droppable element (#droppable)
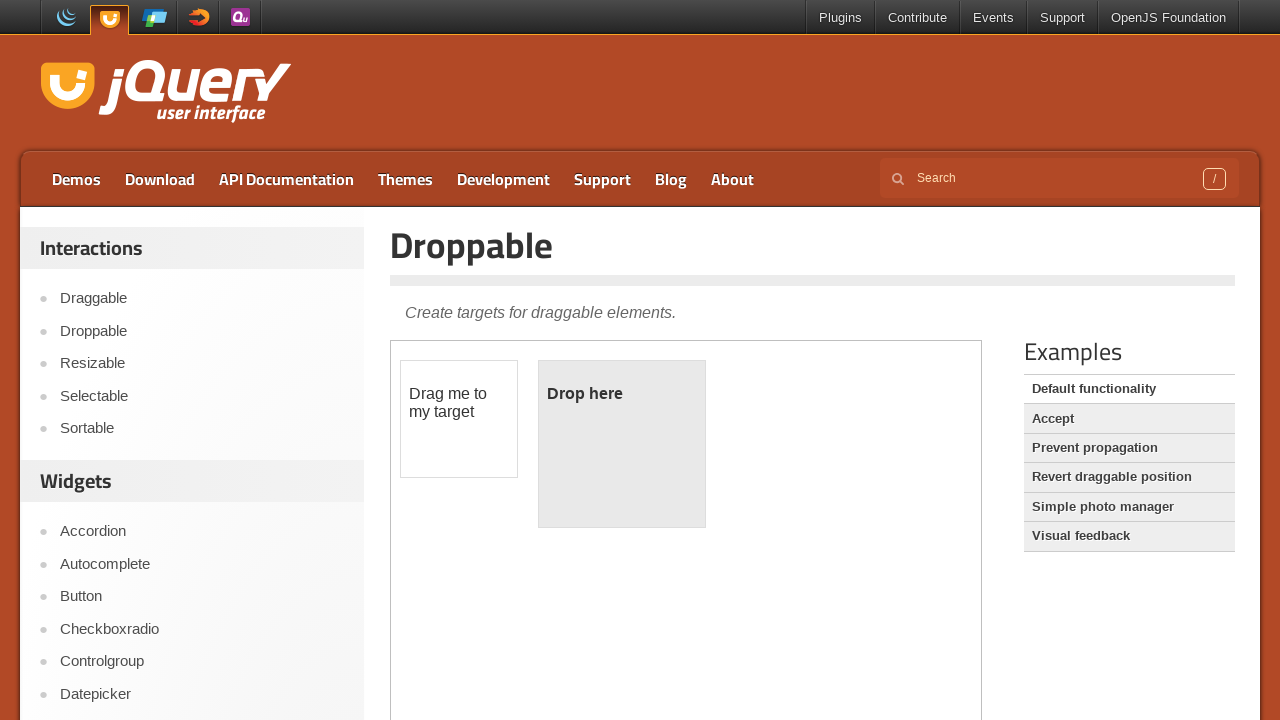

Dragged source element onto target element at (622, 444)
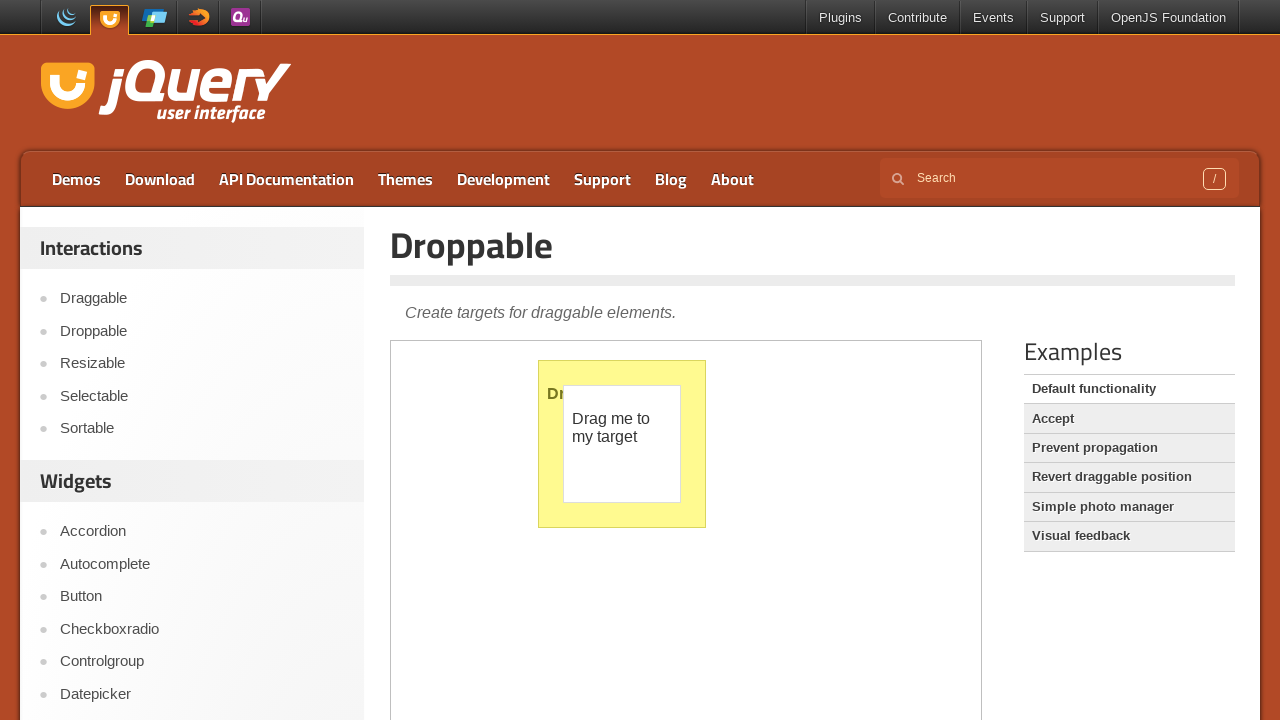

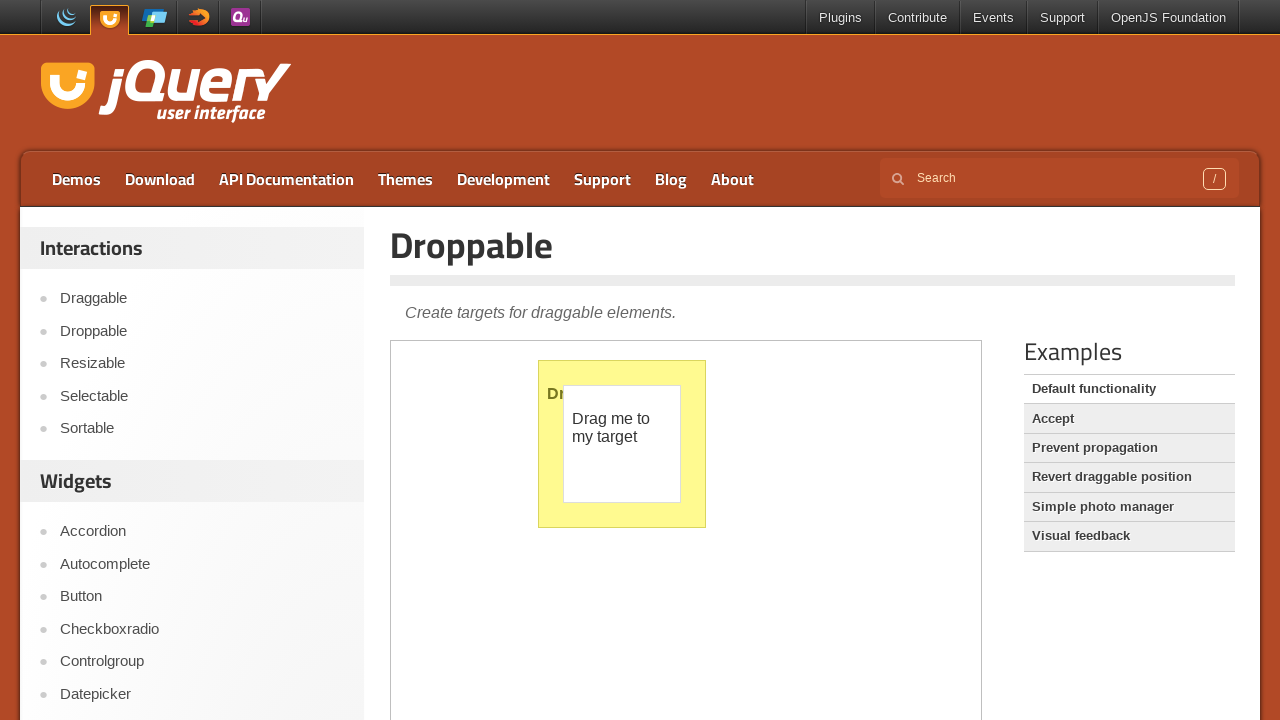